Navigates to Ukrainian news website, verifies news sections are present, and interacts with regional news dropdown to select Ternopil region

Starting URL: https://www.ukr.net/

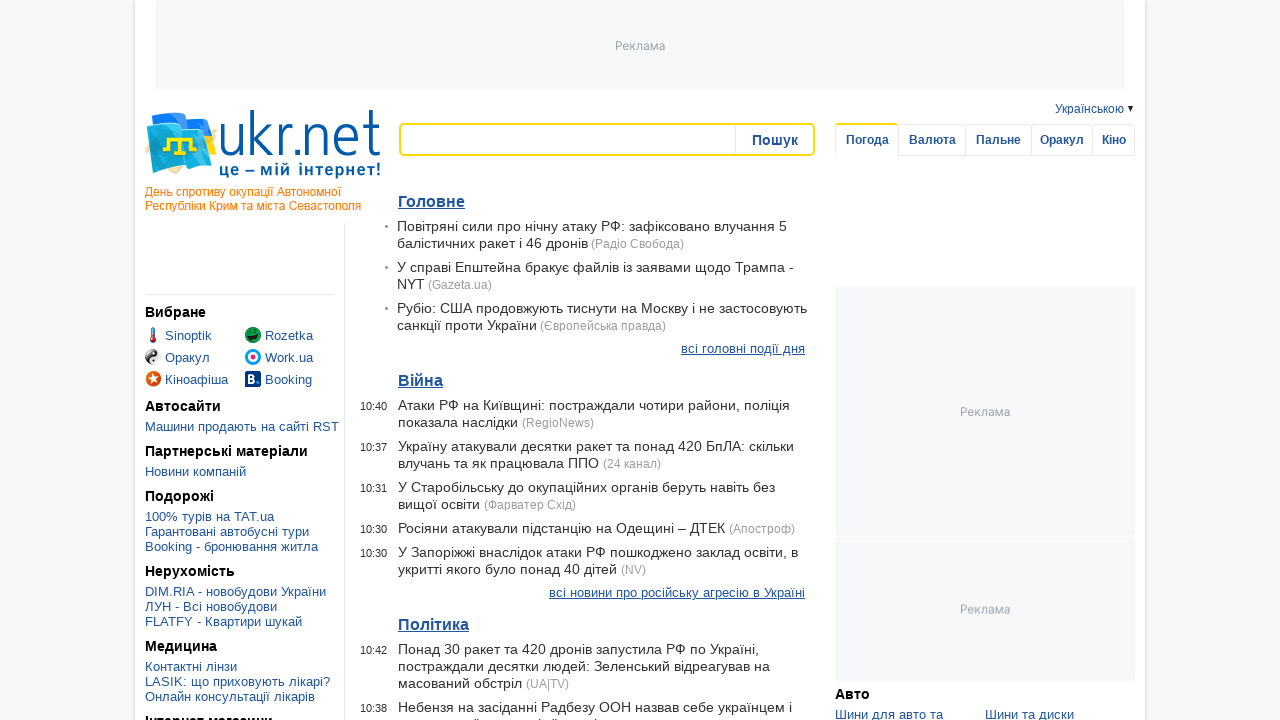

Oblast news section loaded and verified
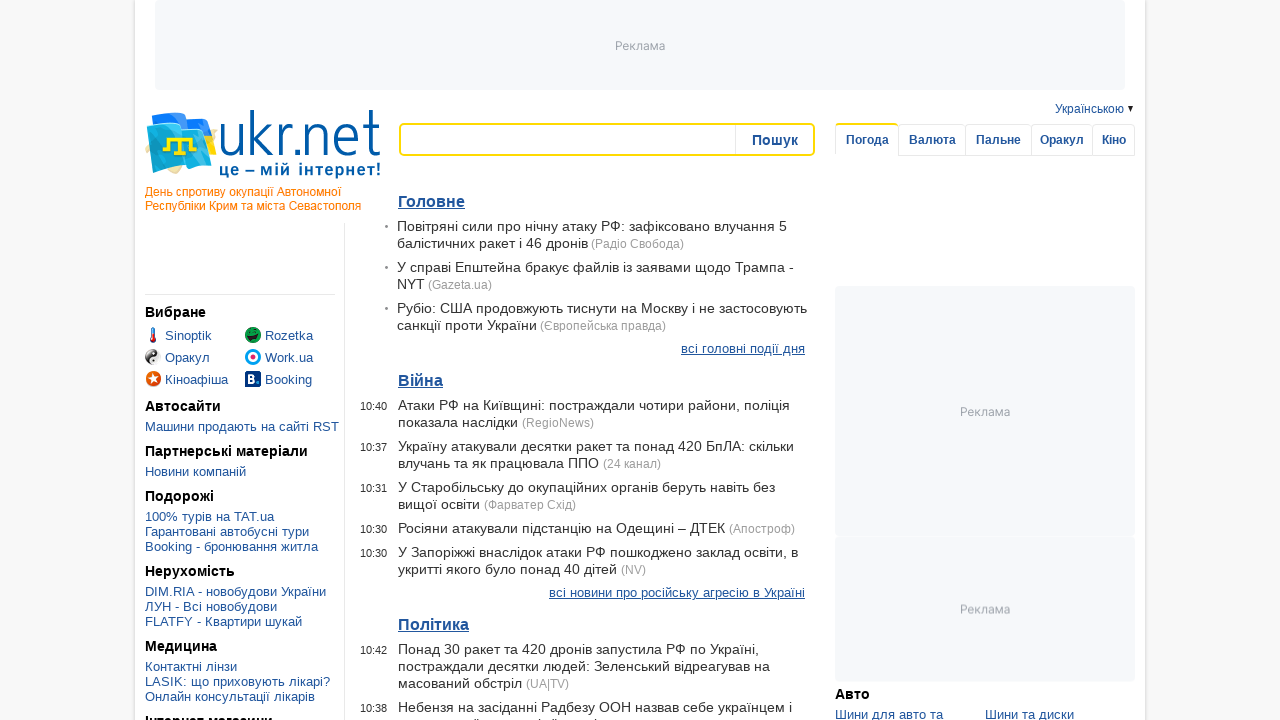

Technology news section loaded and verified
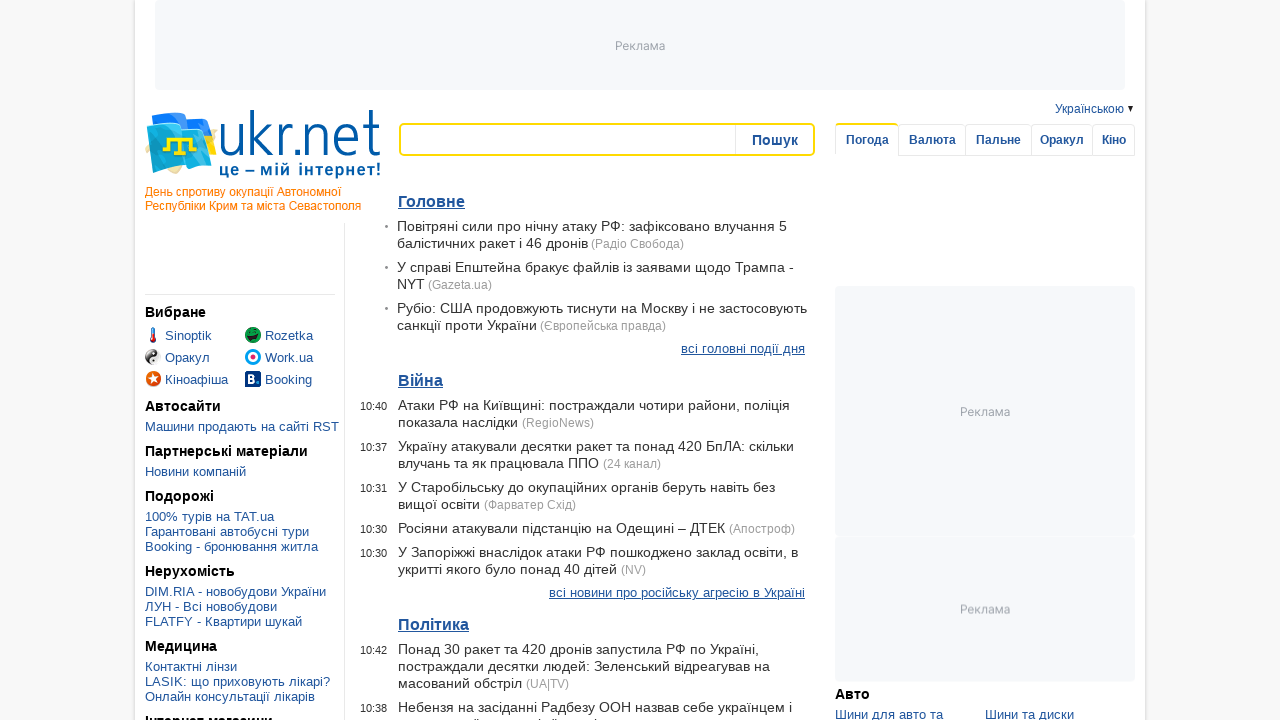

Science news section loaded and verified
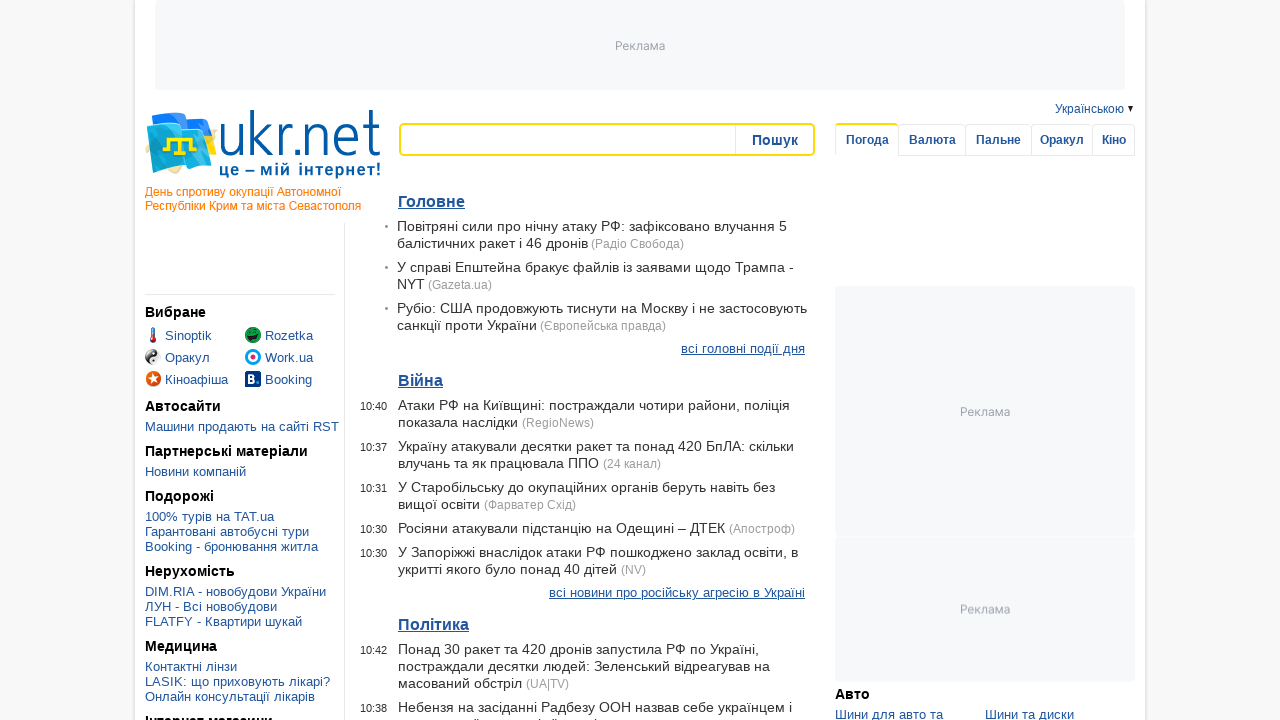

Opened regional news dropdown menu at (537, 360) on section.feed__section.regions span[data-show='show-regions']
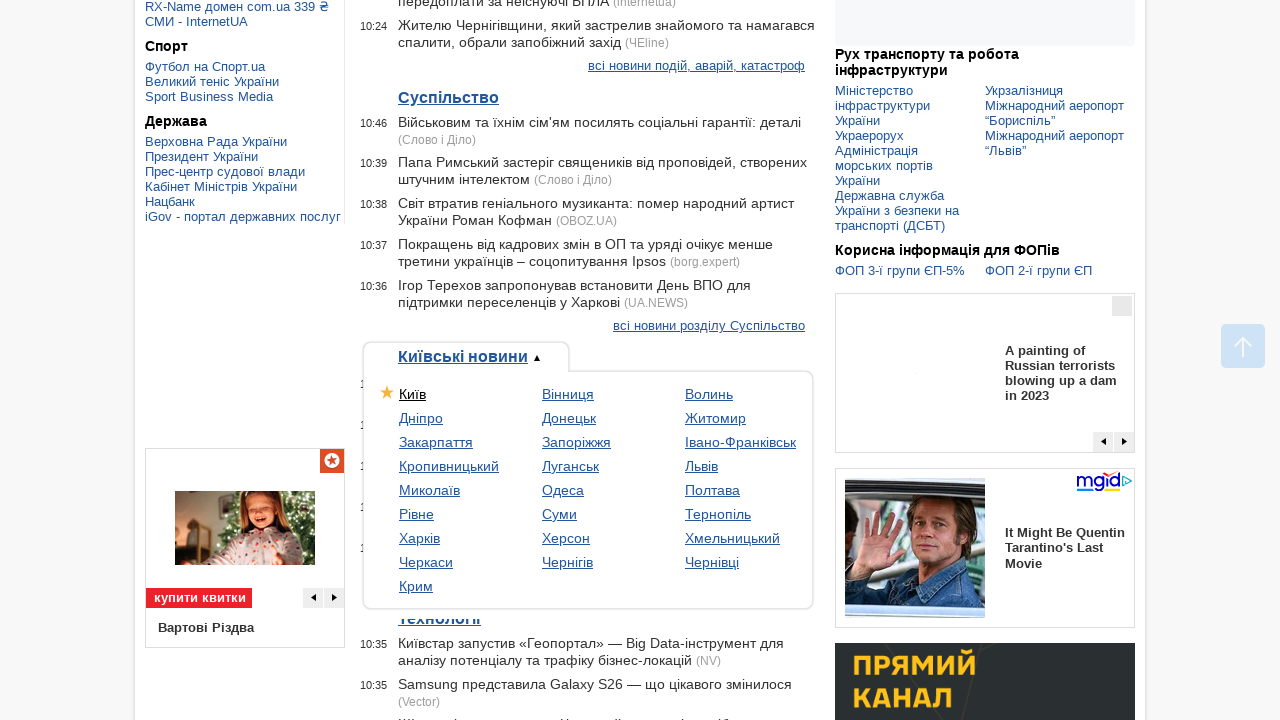

Selected Ternopil region from dropdown at (732, 514) on section.feed__section.regions a[data-id='19']
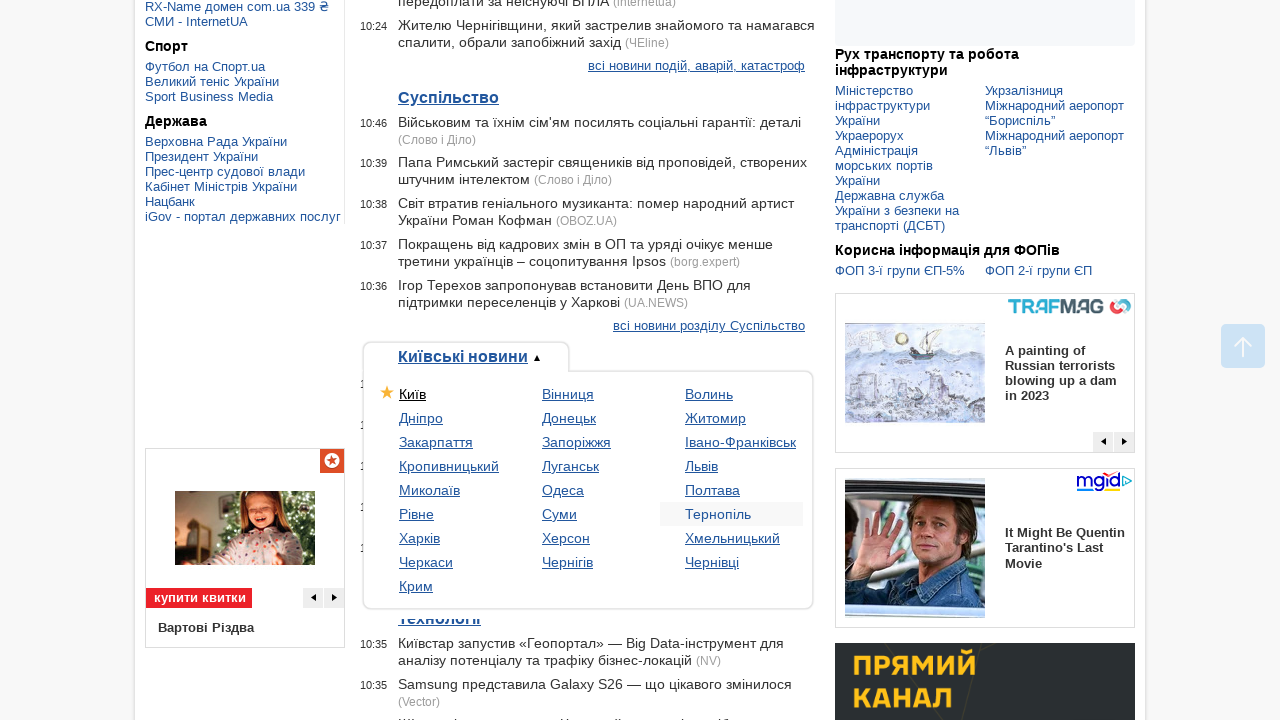

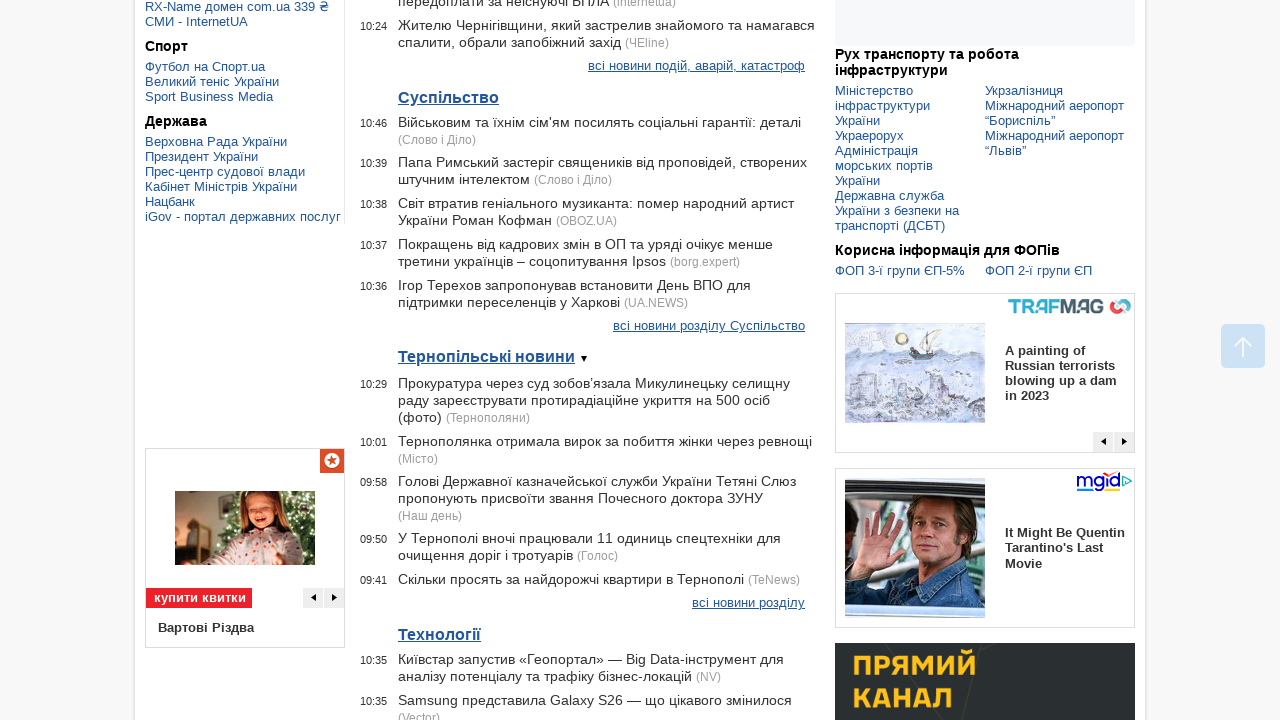